Tests JavaScript alert handling by clicking a button that triggers an alert and then accepting it

Starting URL: http://the-internet.herokuapp.com/javascript_alerts

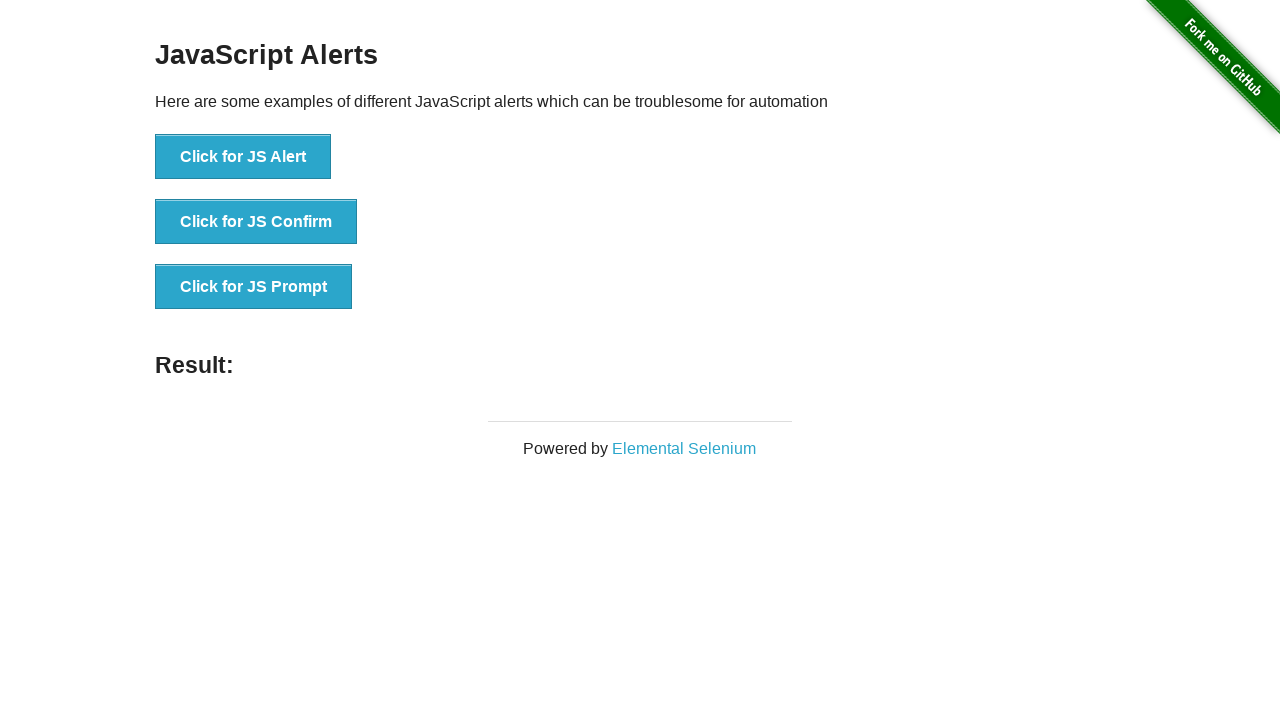

Clicked button to trigger JavaScript alert at (243, 157) on xpath=//button[text()='Click for JS Alert']
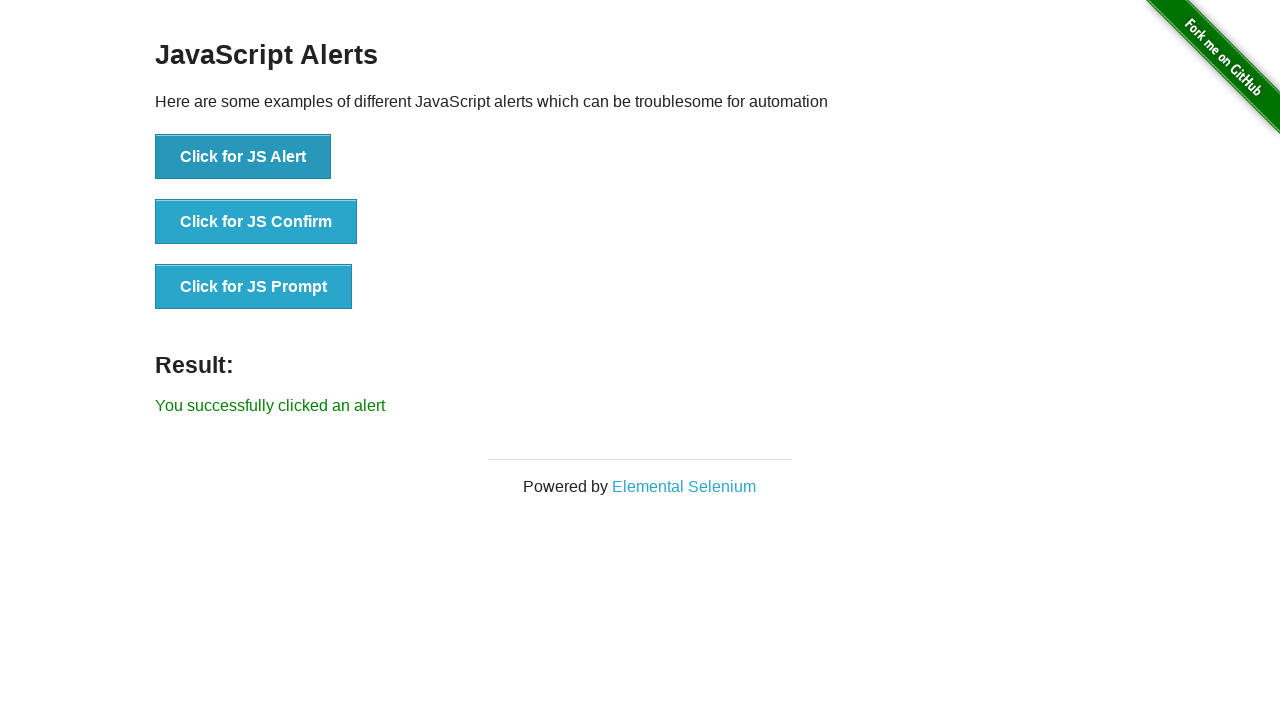

Set up dialog handler to accept alerts
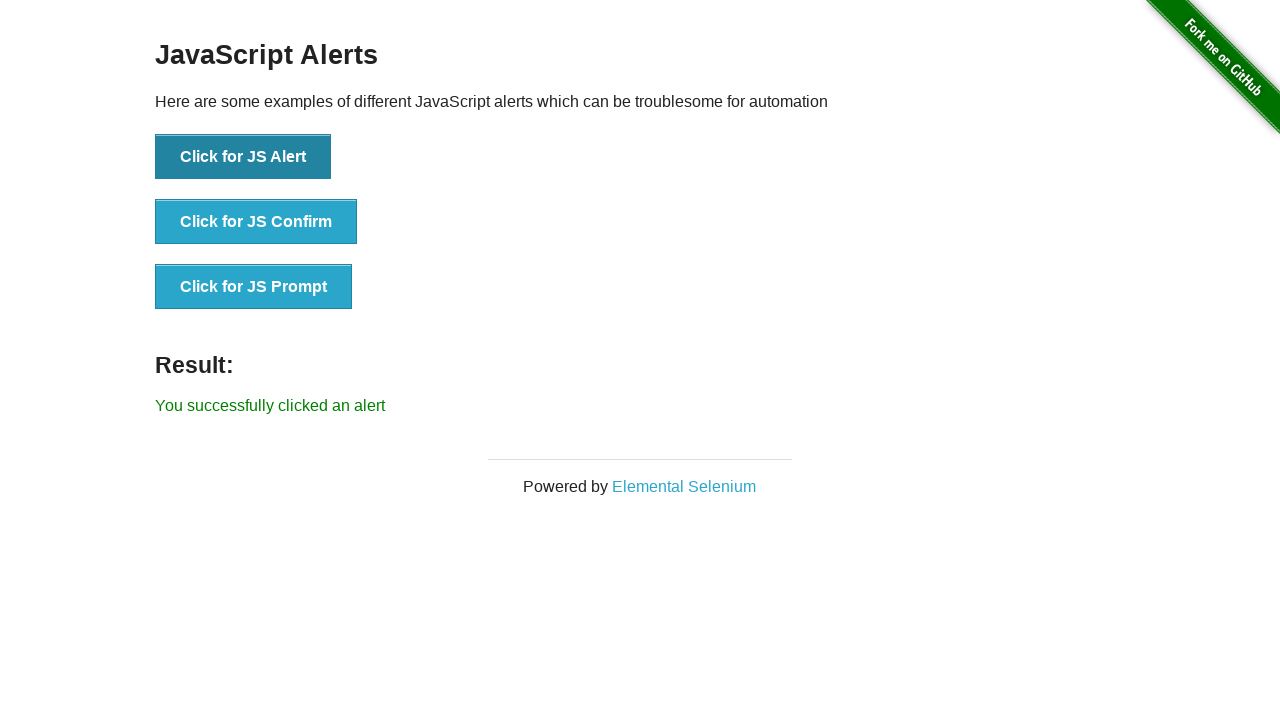

Clicked button again to trigger alert with handler ready at (243, 157) on xpath=//button[text()='Click for JS Alert']
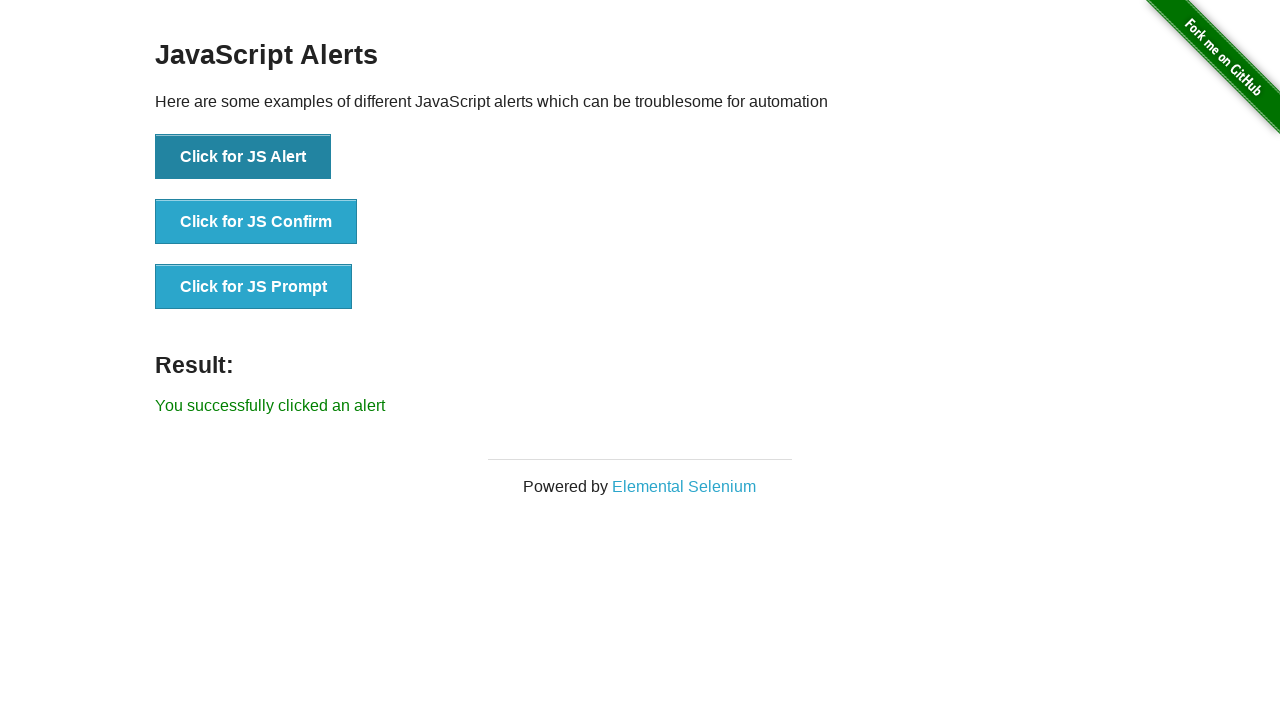

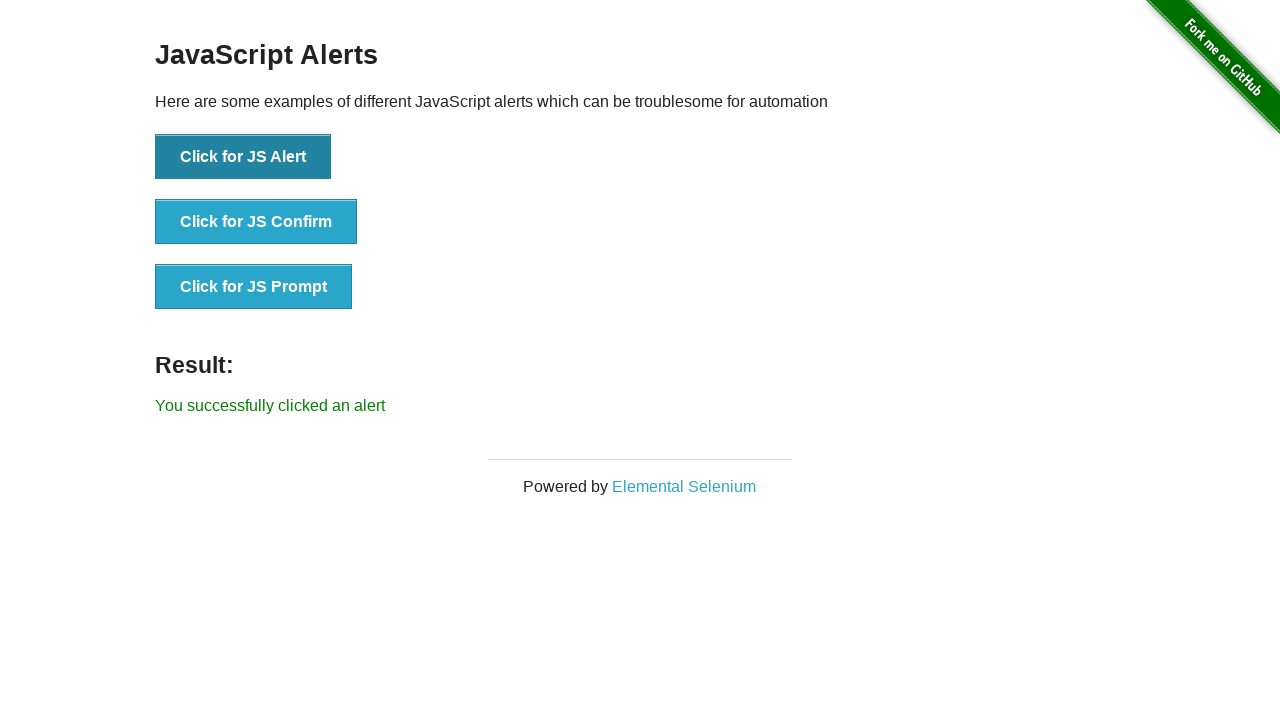